Tests passenger count dropdown functionality by clicking the increment button for adults multiple times and then closing the dropdown

Starting URL: https://rahulshettyacademy.com/dropdownsPractise/

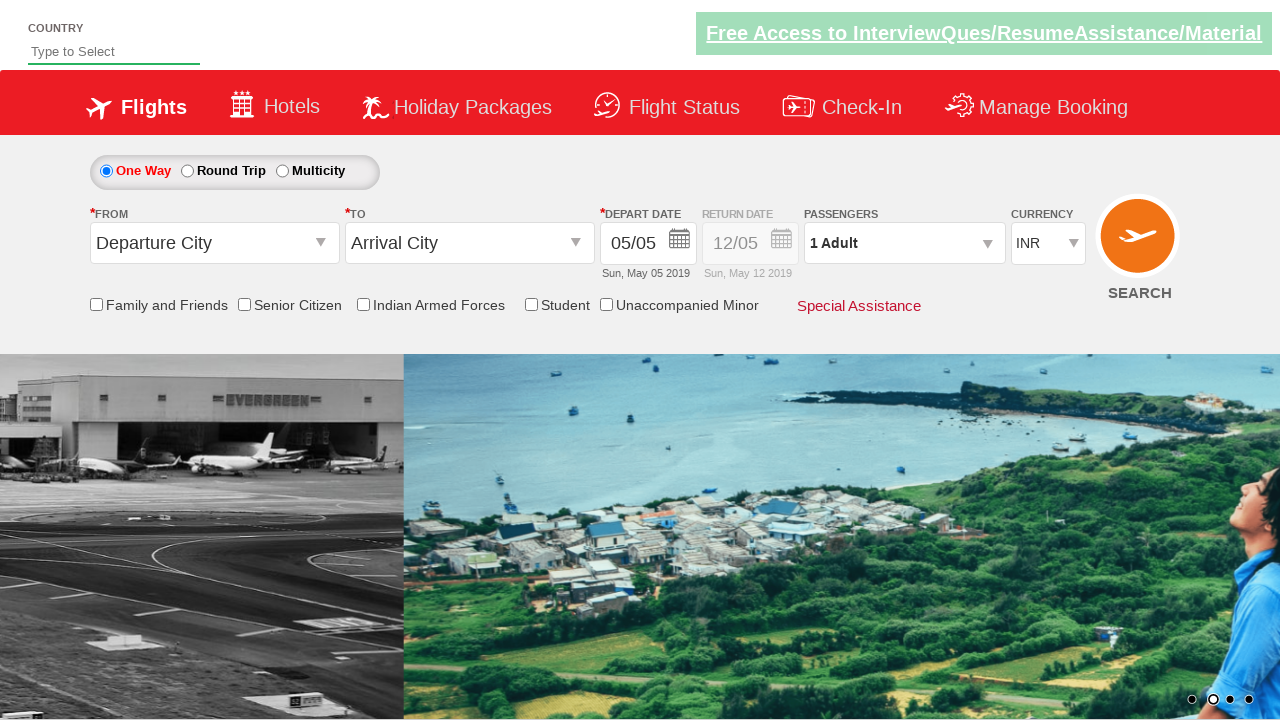

Waited for passenger info element to be visible
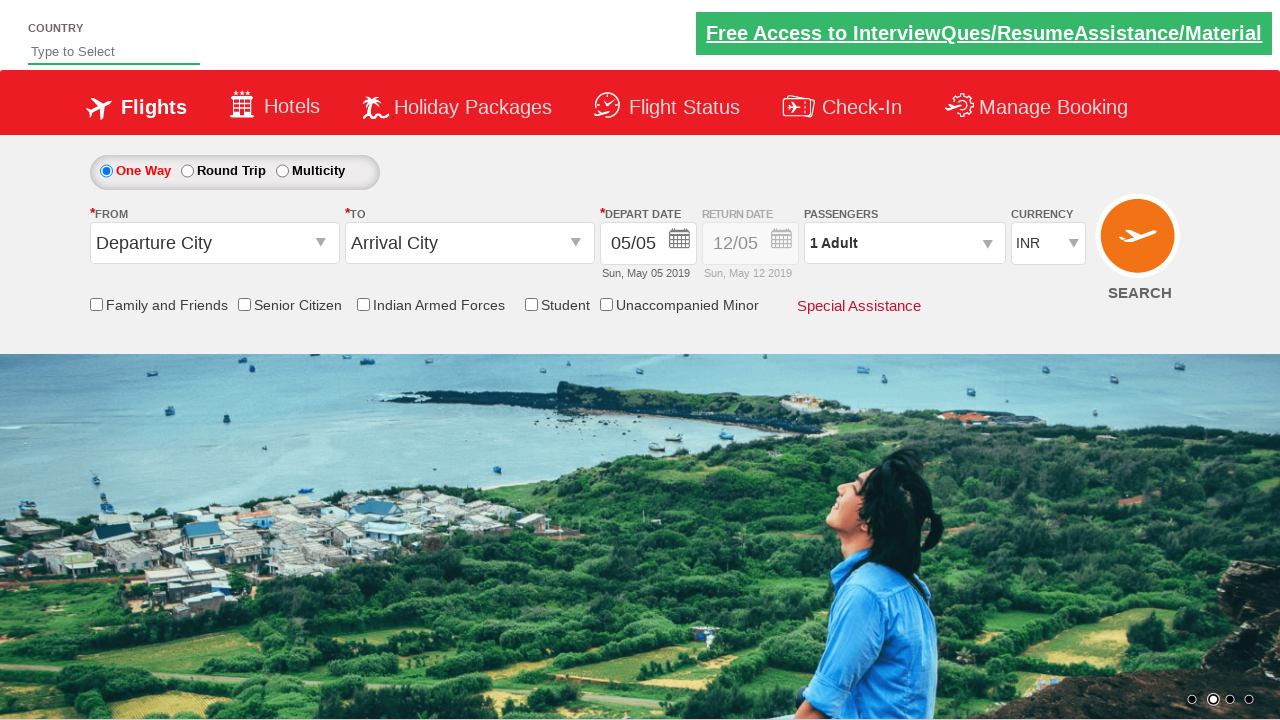

Clicked passenger dropdown to open it at (904, 243) on #divpaxinfo
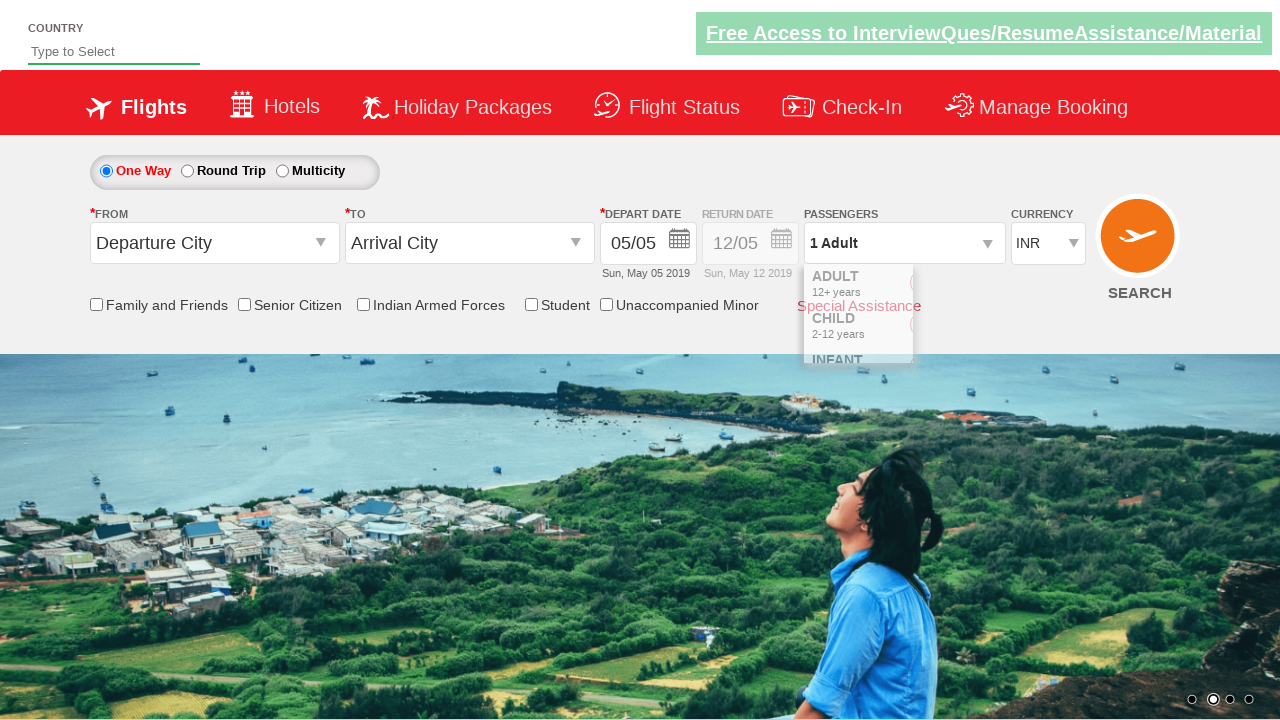

Clicked increment adult button (iteration 1/4) at (982, 288) on #hrefIncAdt
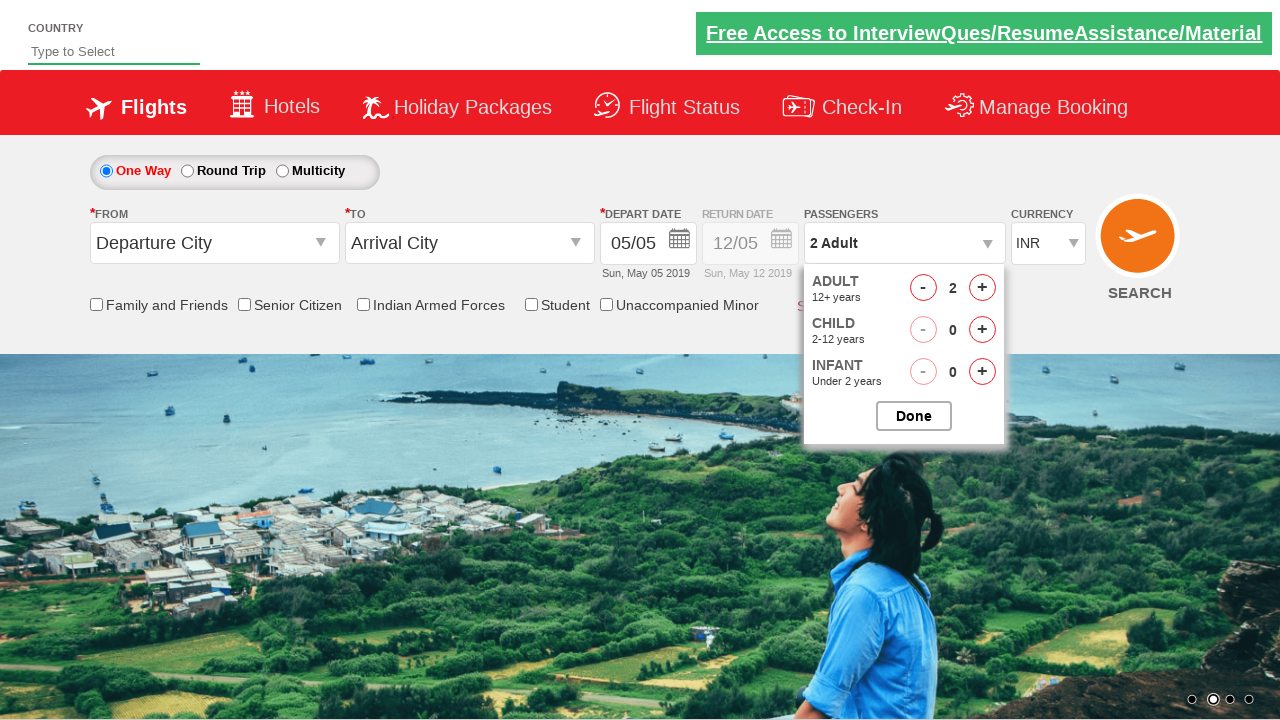

Clicked increment adult button (iteration 2/4) at (982, 288) on #hrefIncAdt
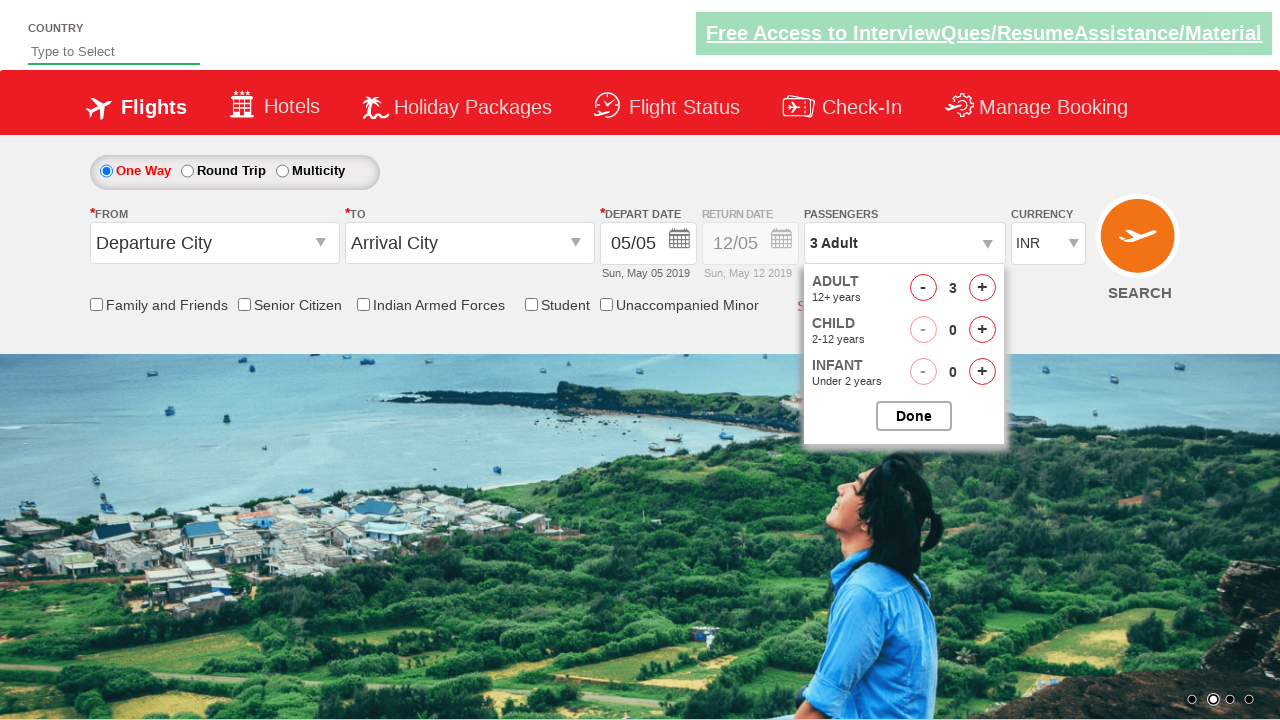

Clicked increment adult button (iteration 3/4) at (982, 288) on #hrefIncAdt
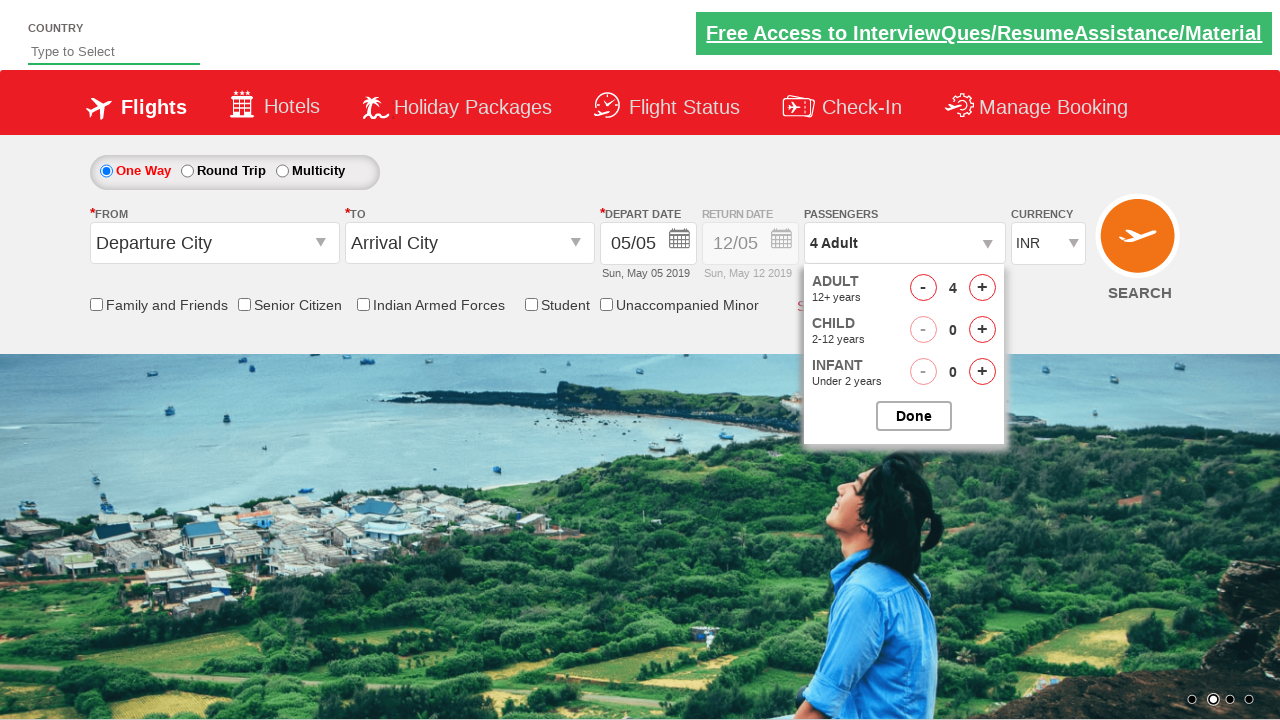

Clicked increment adult button (iteration 4/4) at (982, 288) on #hrefIncAdt
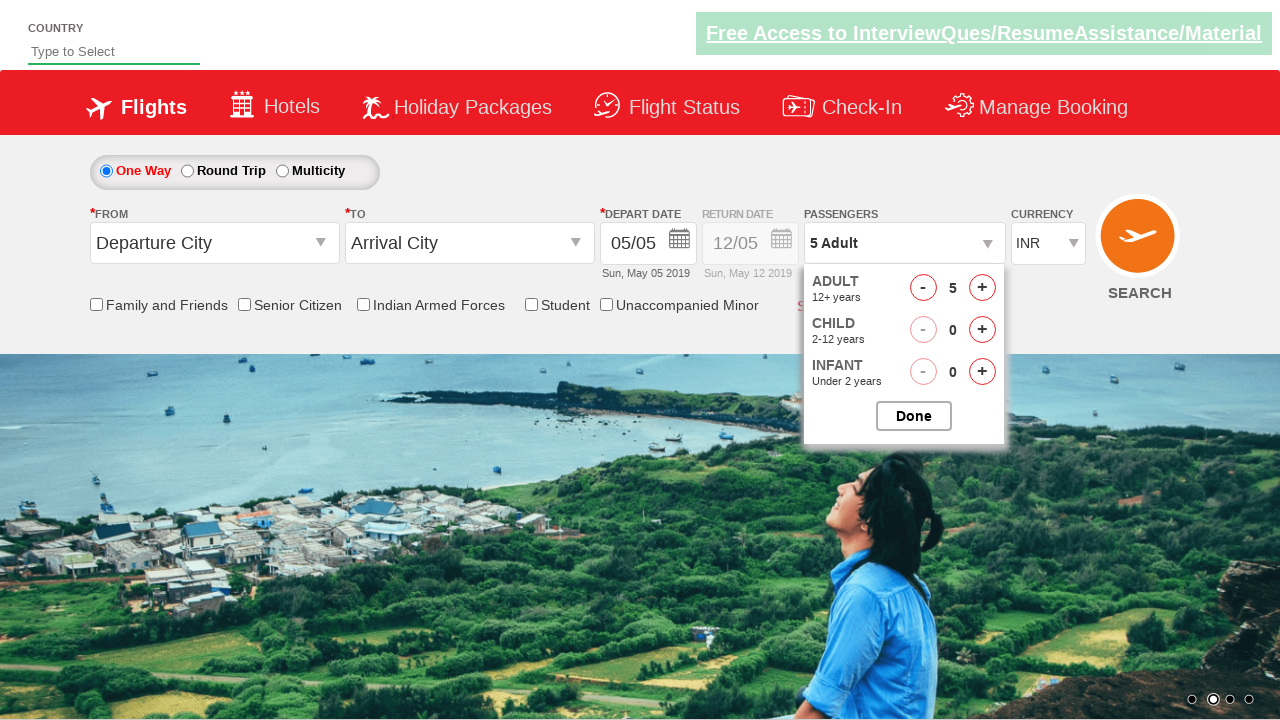

Closed the passenger options dropdown at (914, 416) on #btnclosepaxoption
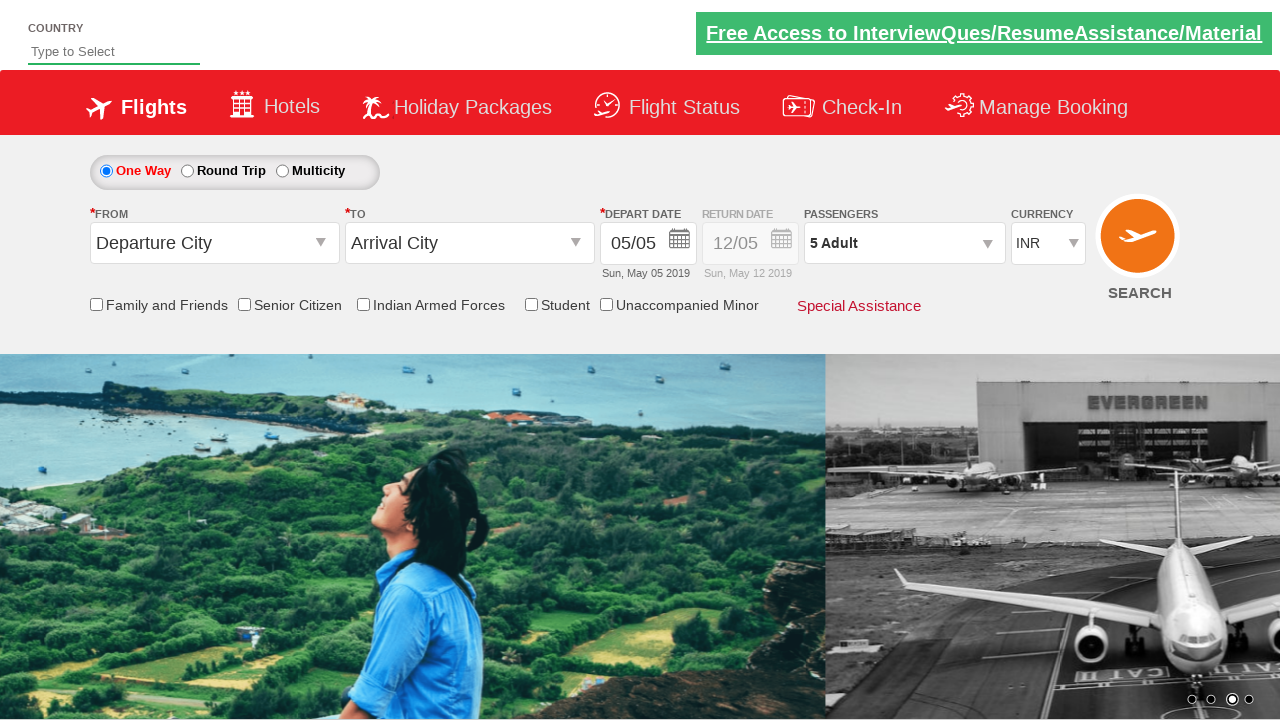

Verified passenger info element is still present after dropdown closed
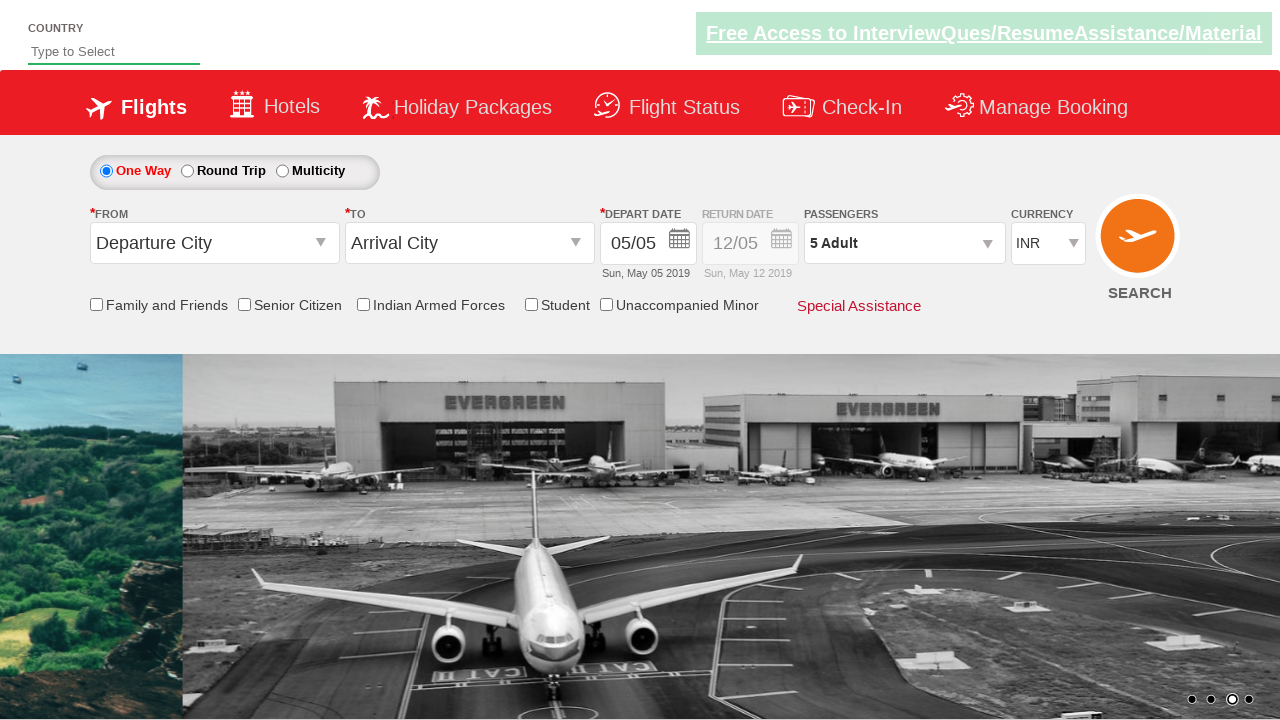

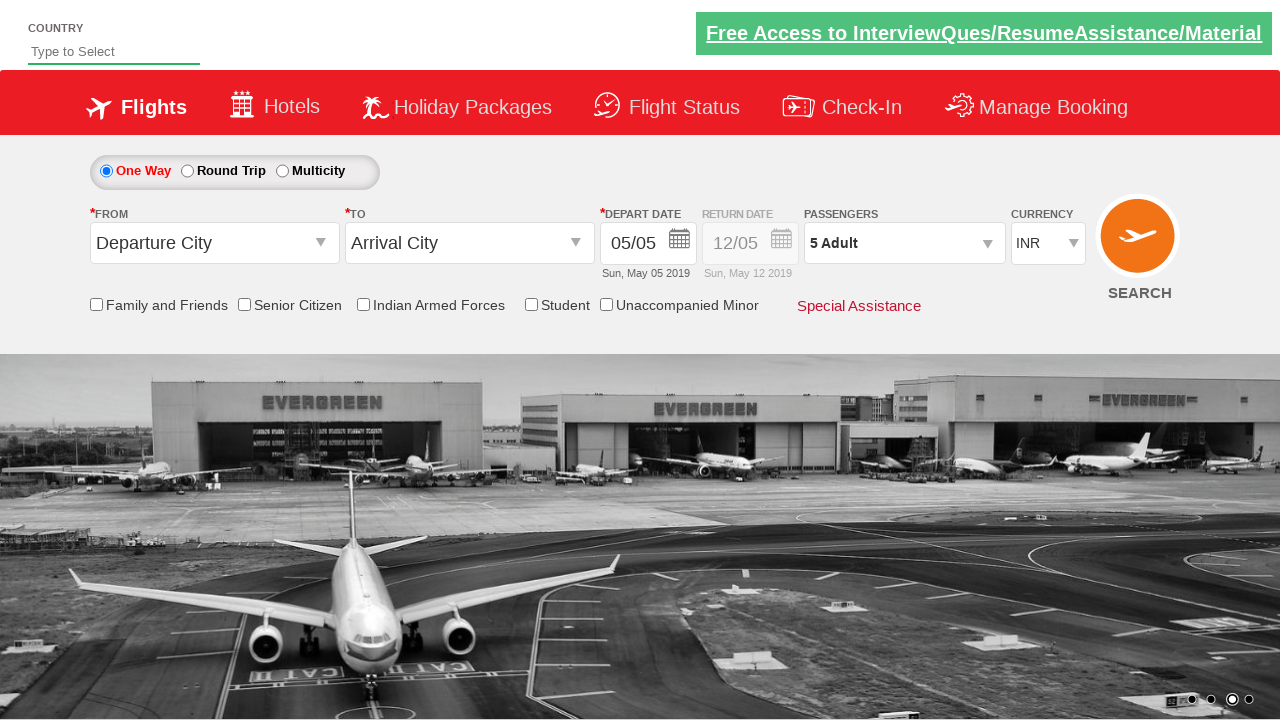